Tests prompt alert functionality by clicking a button to trigger a prompt alert, entering text into it, accepting it, and verifying the result

Starting URL: https://www.leafground.com/alert.xhtml

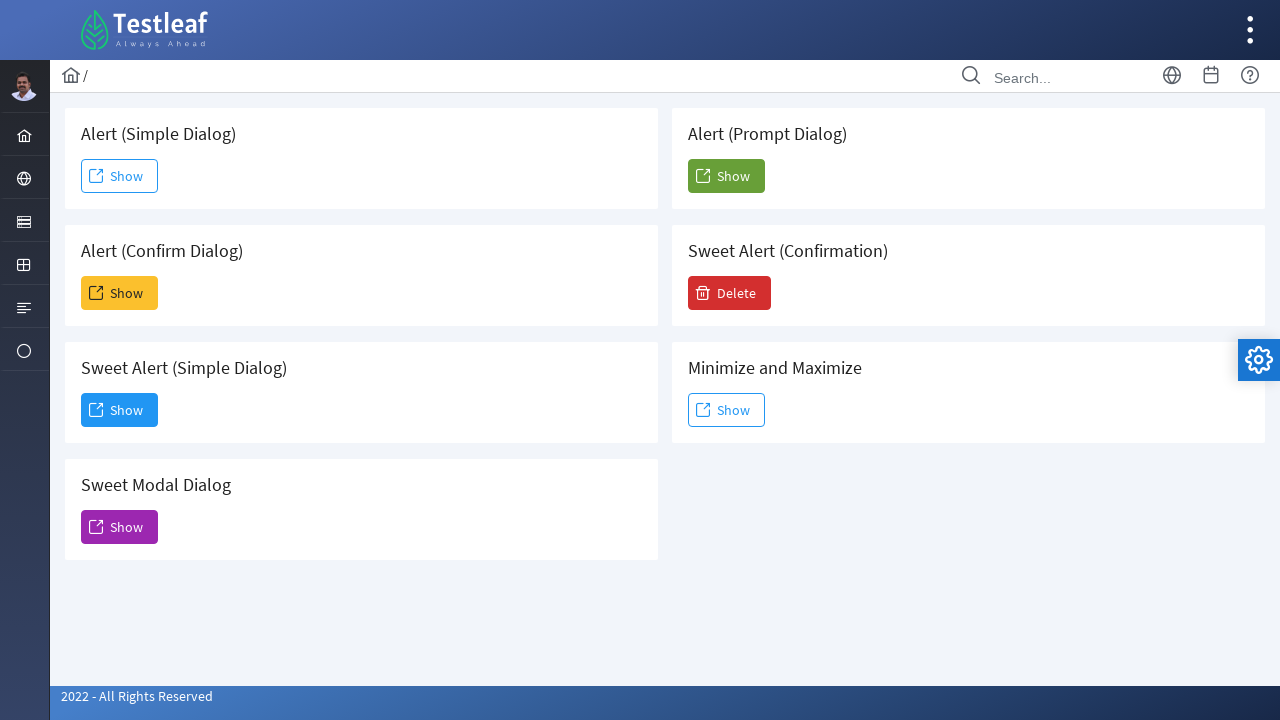

Clicked button to trigger prompt alert at (726, 176) on xpath=//h5[contains(text(),'Prompt')]/following::button
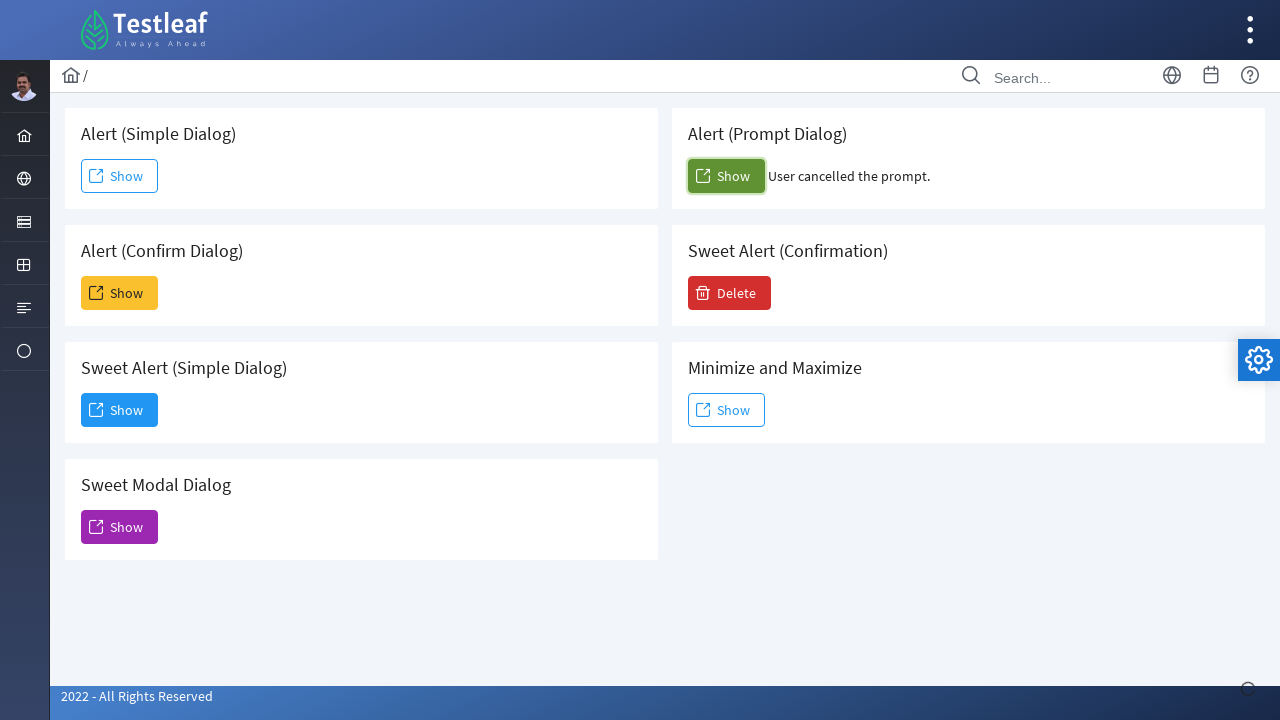

Set up dialog handler to accept prompt with text 'Shwe'
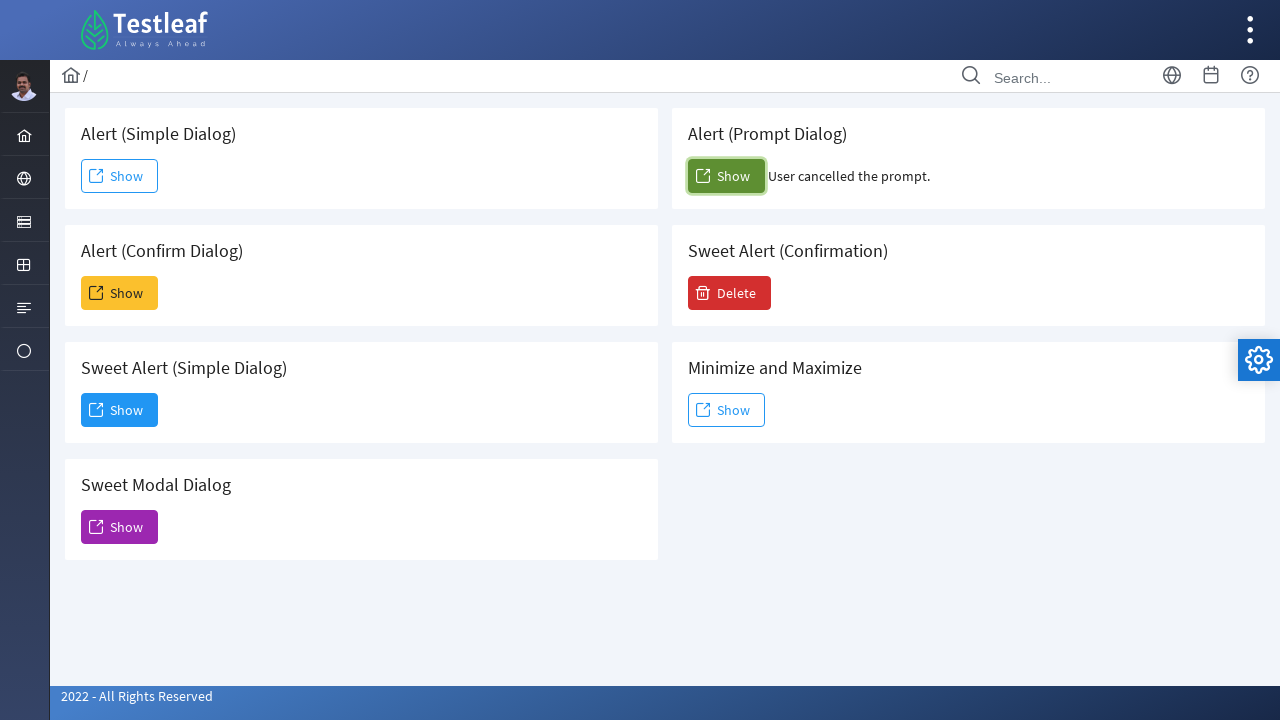

Waited for result text element to appear
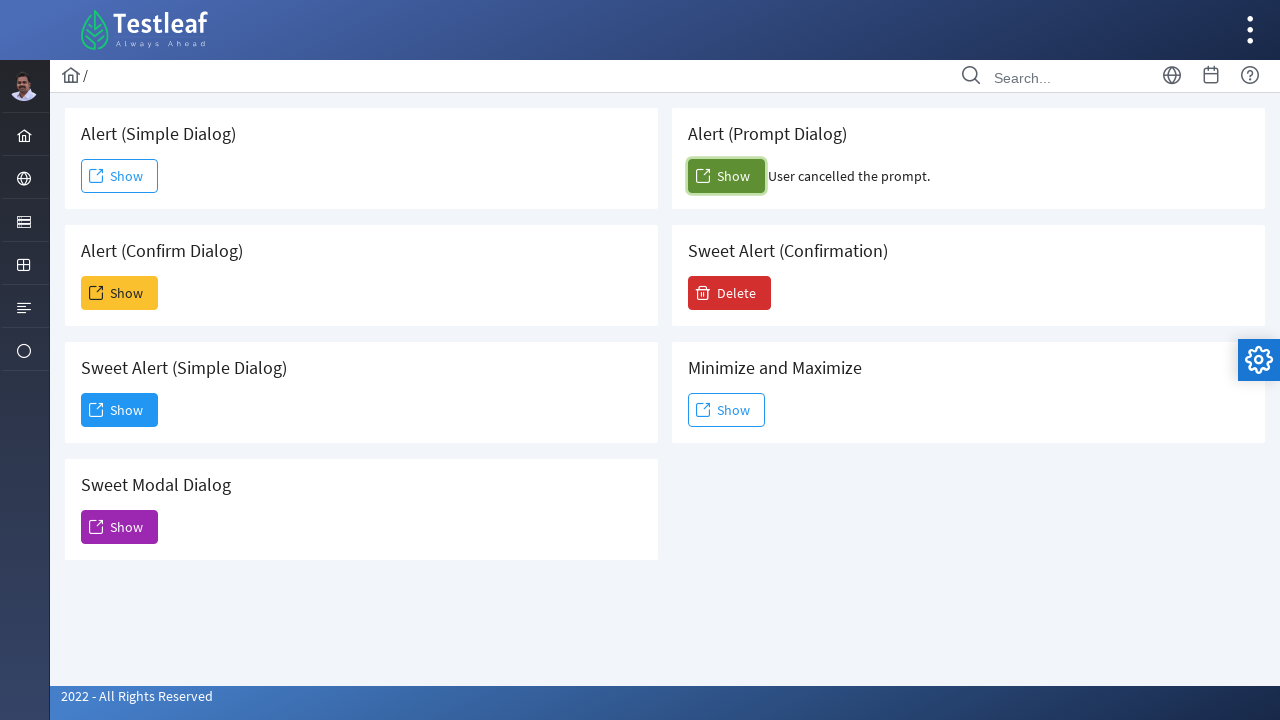

Retrieved result text content
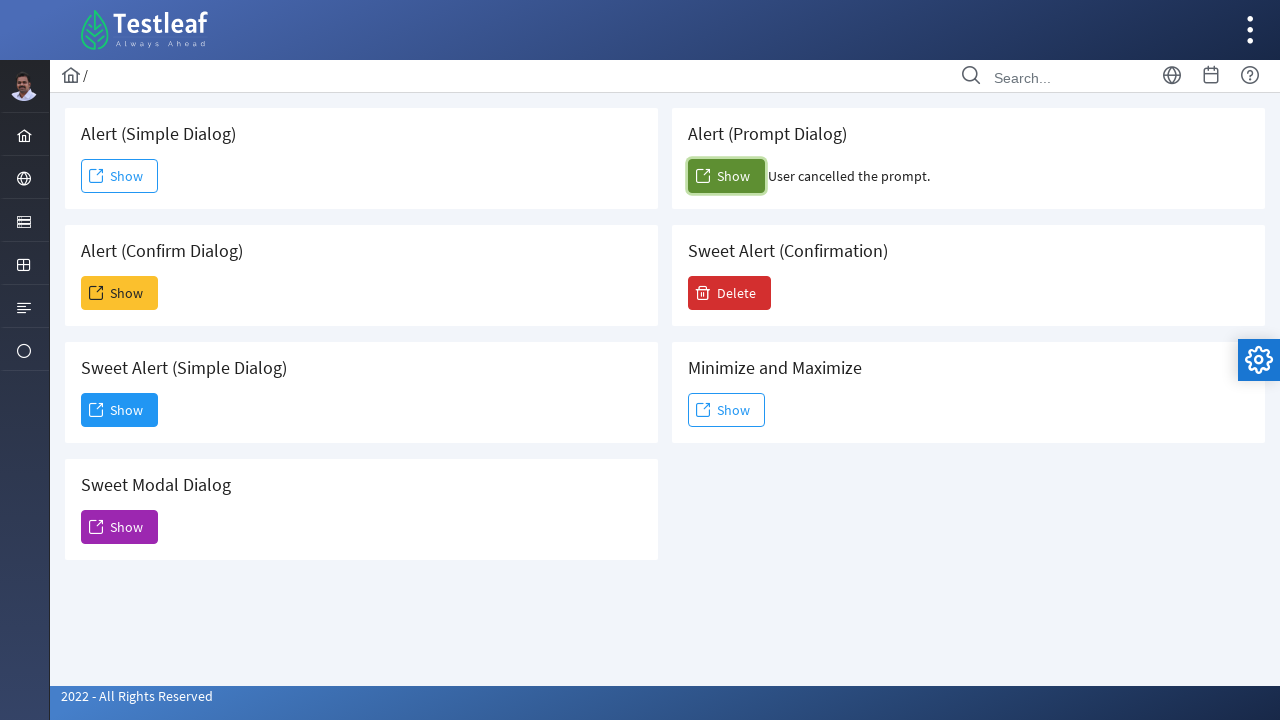

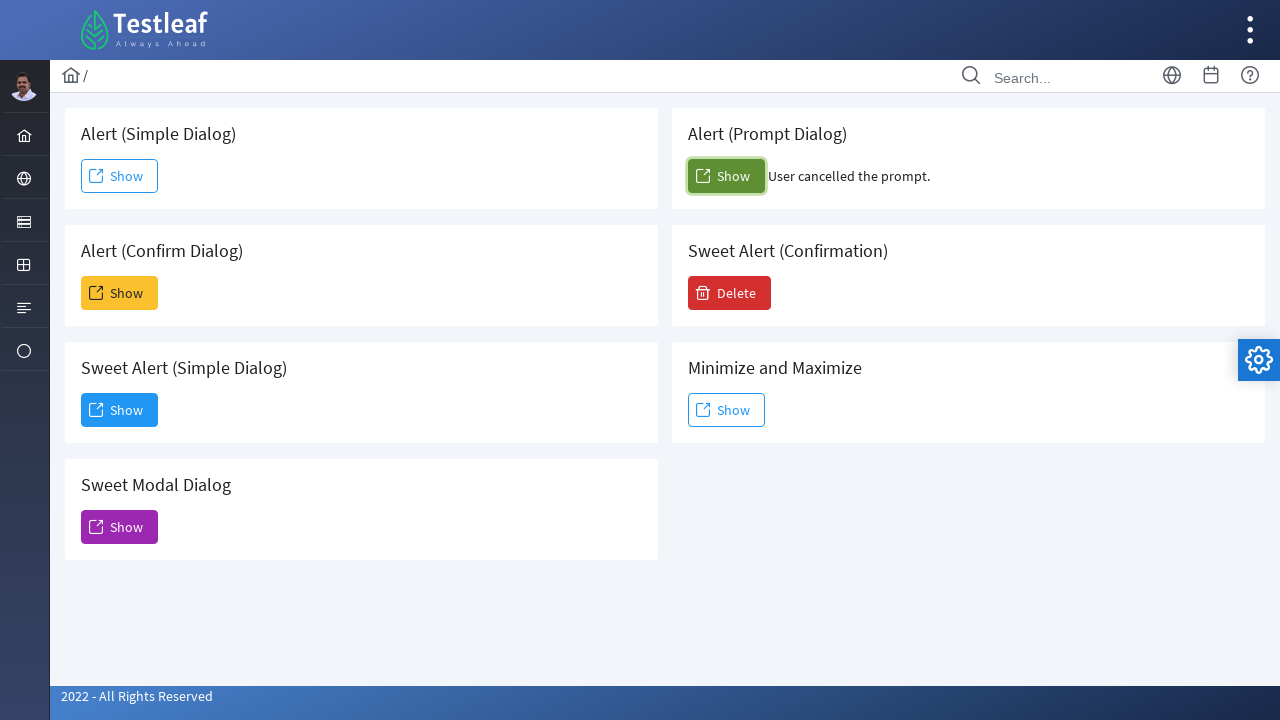